Tests an e-commerce grocery shopping site by searching for products containing "ca", verifying product counts, adding items to cart (including specifically Cashews), and validating the brand logo displays "GREENKART".

Starting URL: https://rahulshettyacademy.com/seleniumPractise/#/

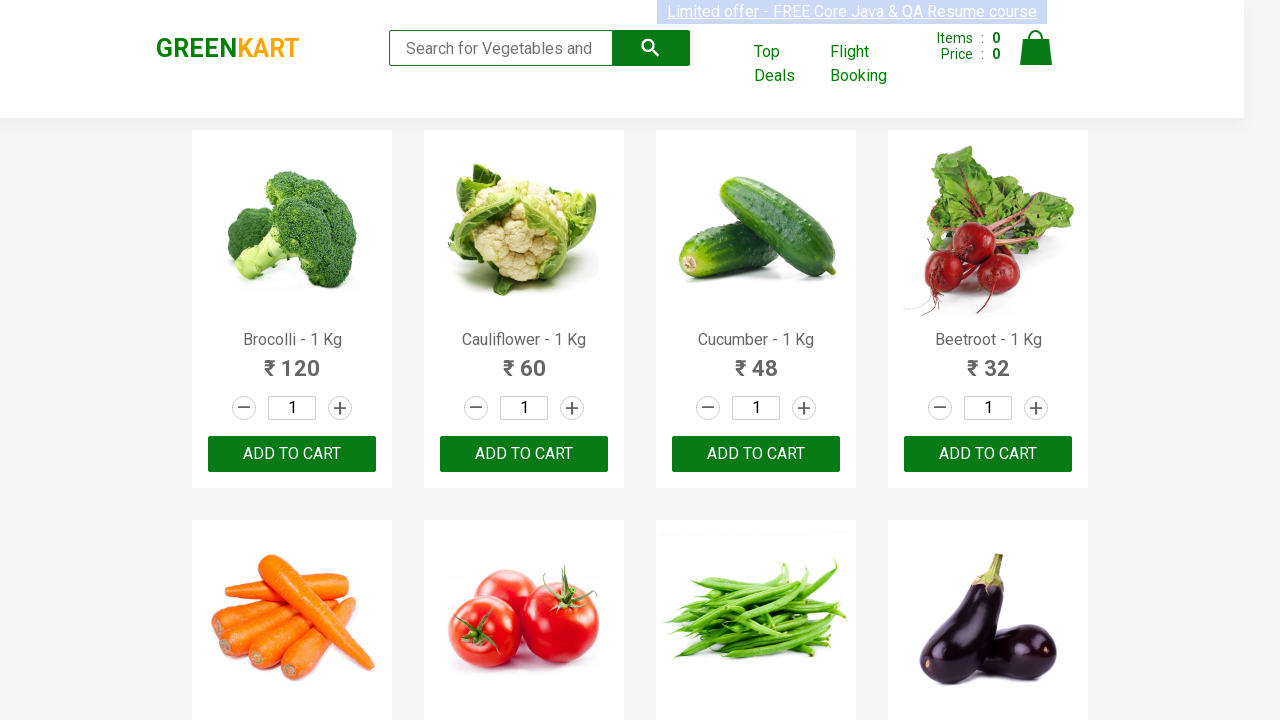

Typed 'ca' in search box to filter products on .search-keyword
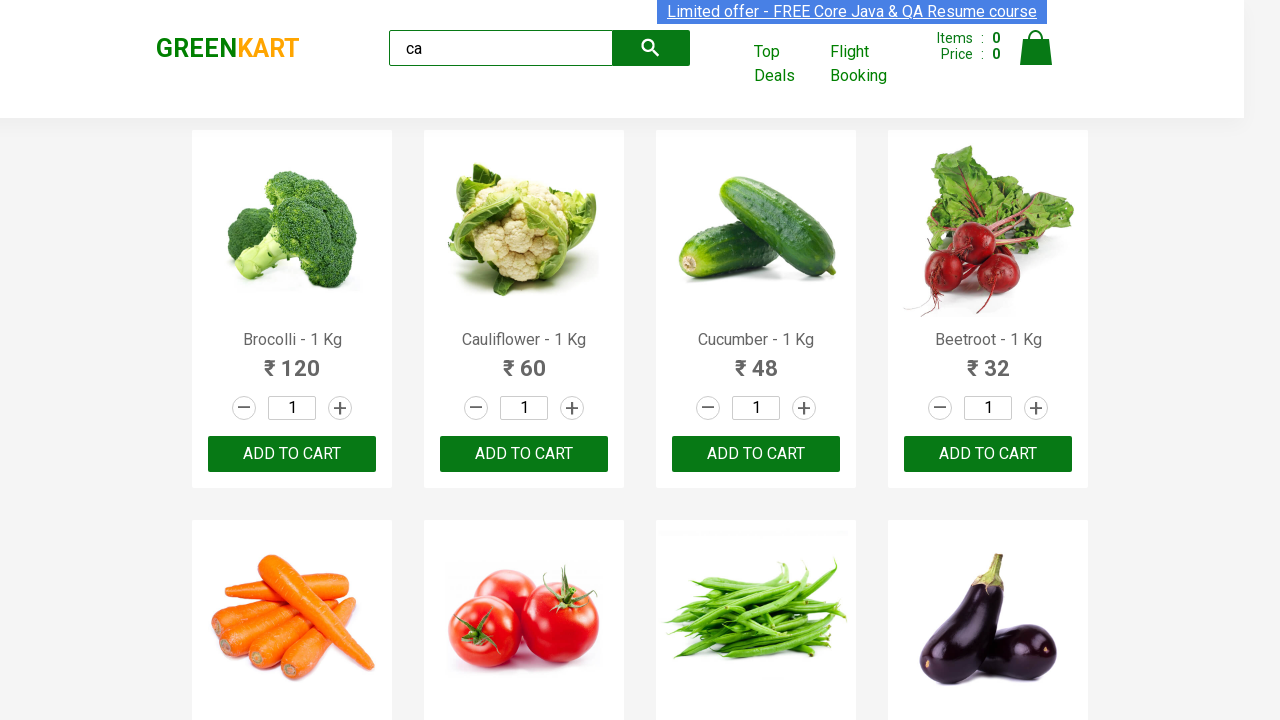

Waited 2 seconds for products to load after search
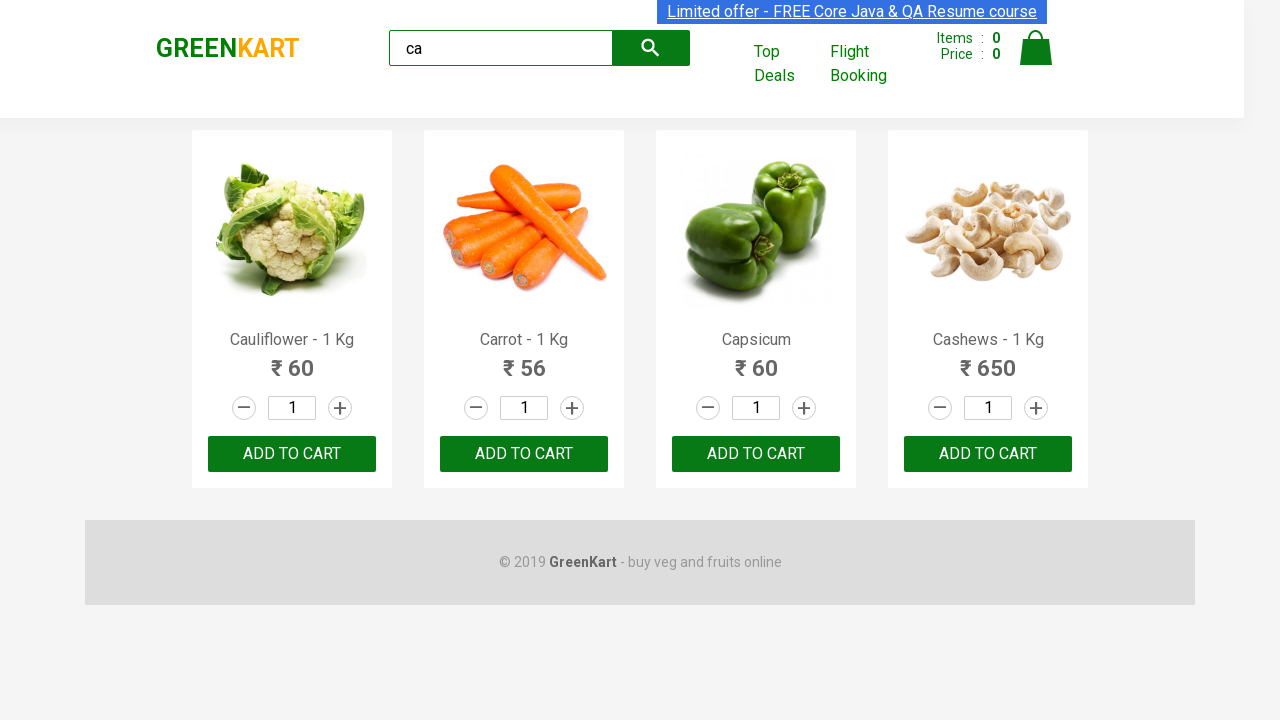

Verified product elements are visible on page
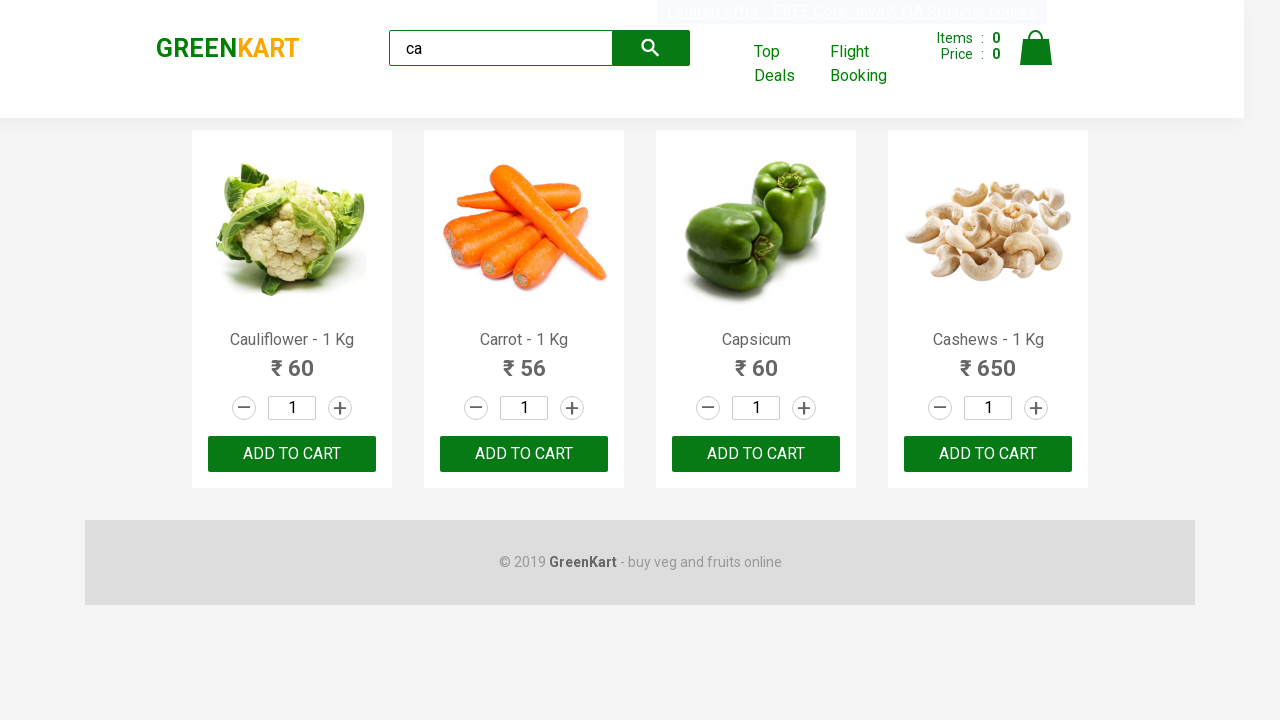

Clicked add to cart button on 3rd product at (756, 454) on :nth-child(3) > .product-action > button
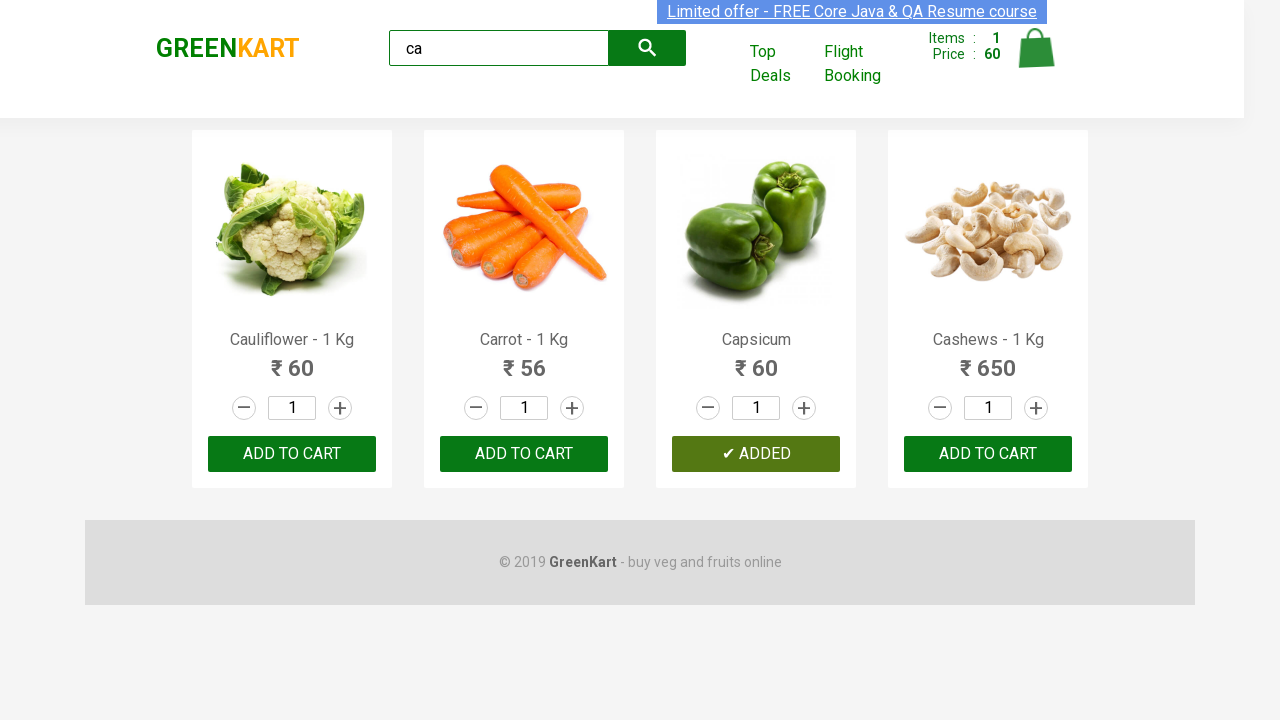

Clicked ADD TO CART button on 3rd product in list at (756, 454) on .products .product >> nth=2 >> button:has-text('ADD TO CART')
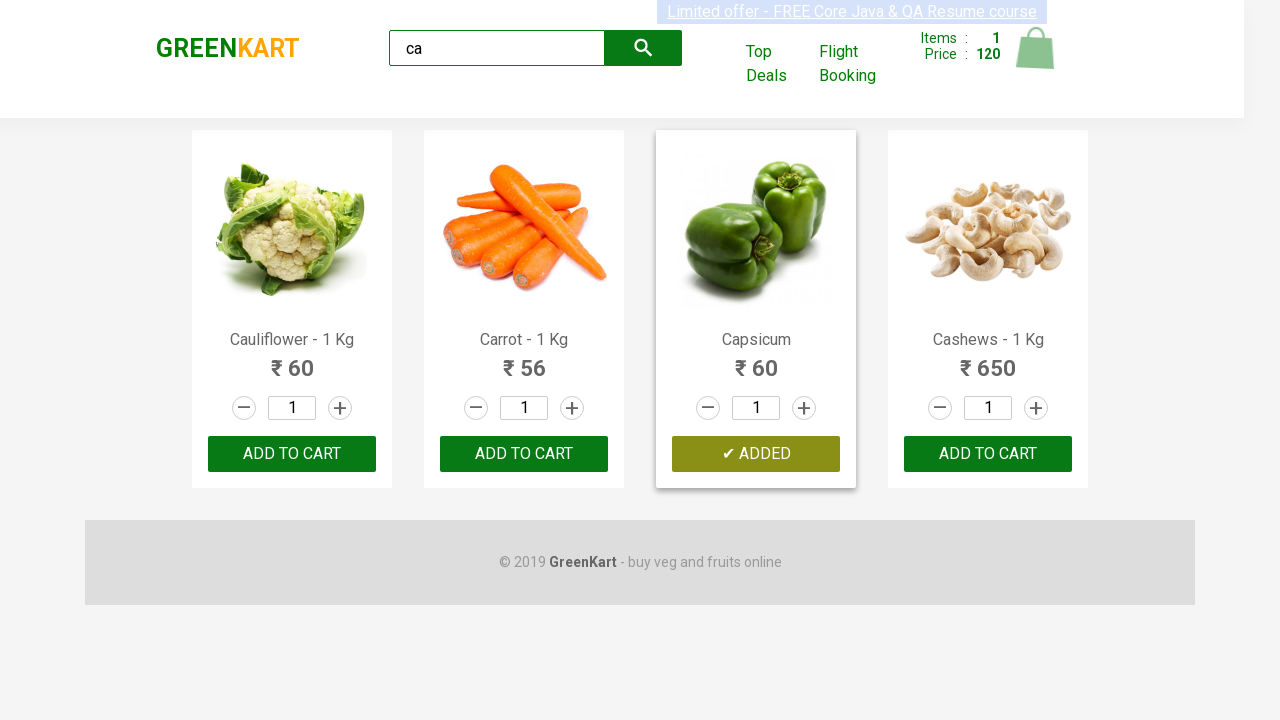

Retrieved all product elements from page
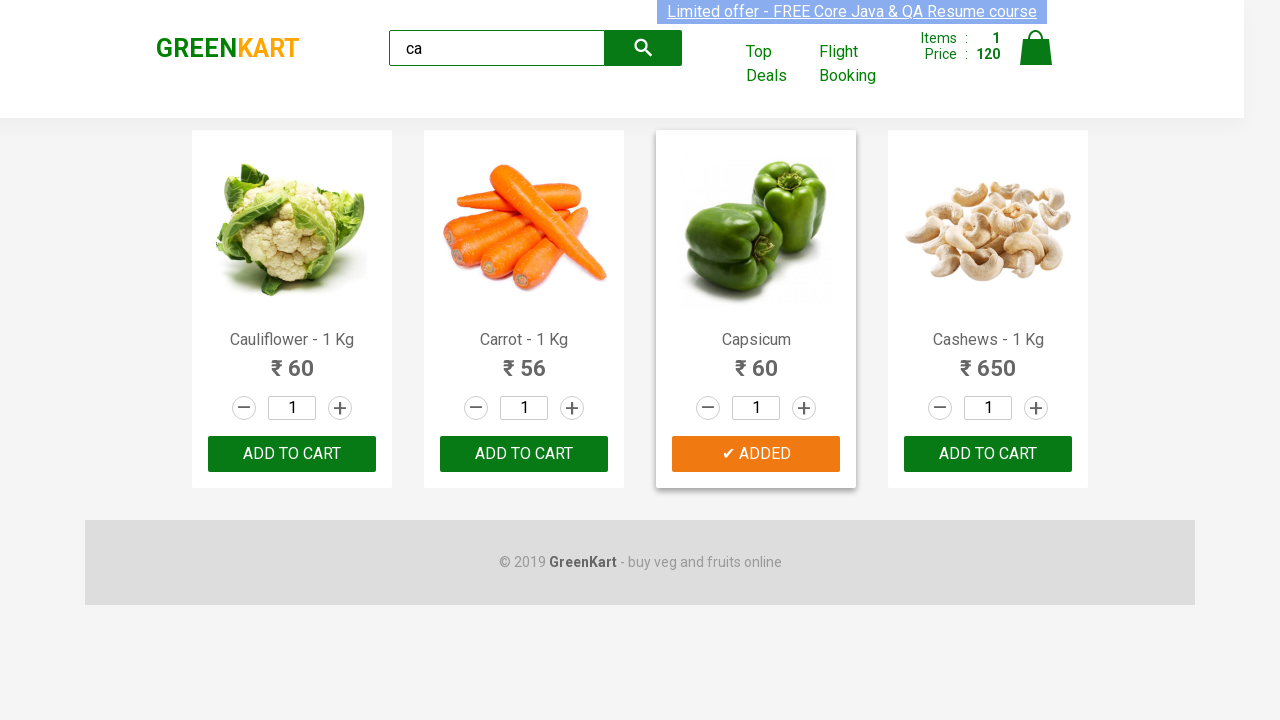

Retrieved product name: Cauliflower - 1 Kg
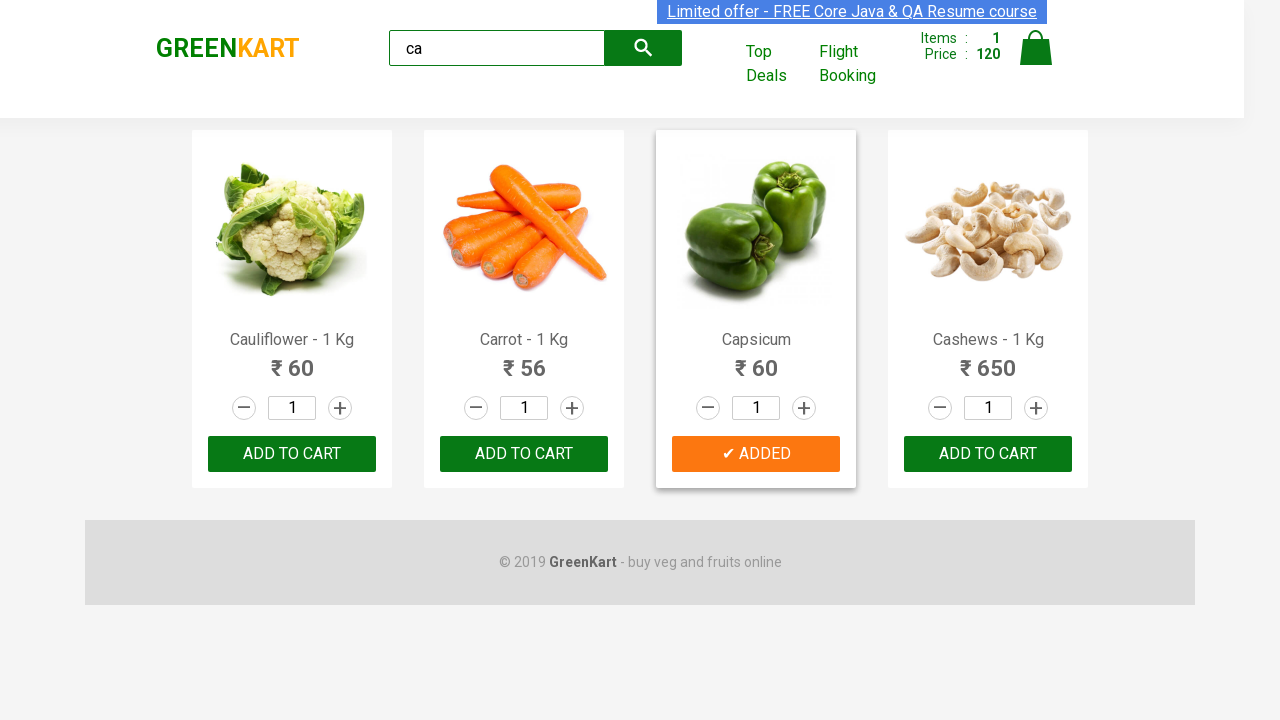

Retrieved product name: Carrot - 1 Kg
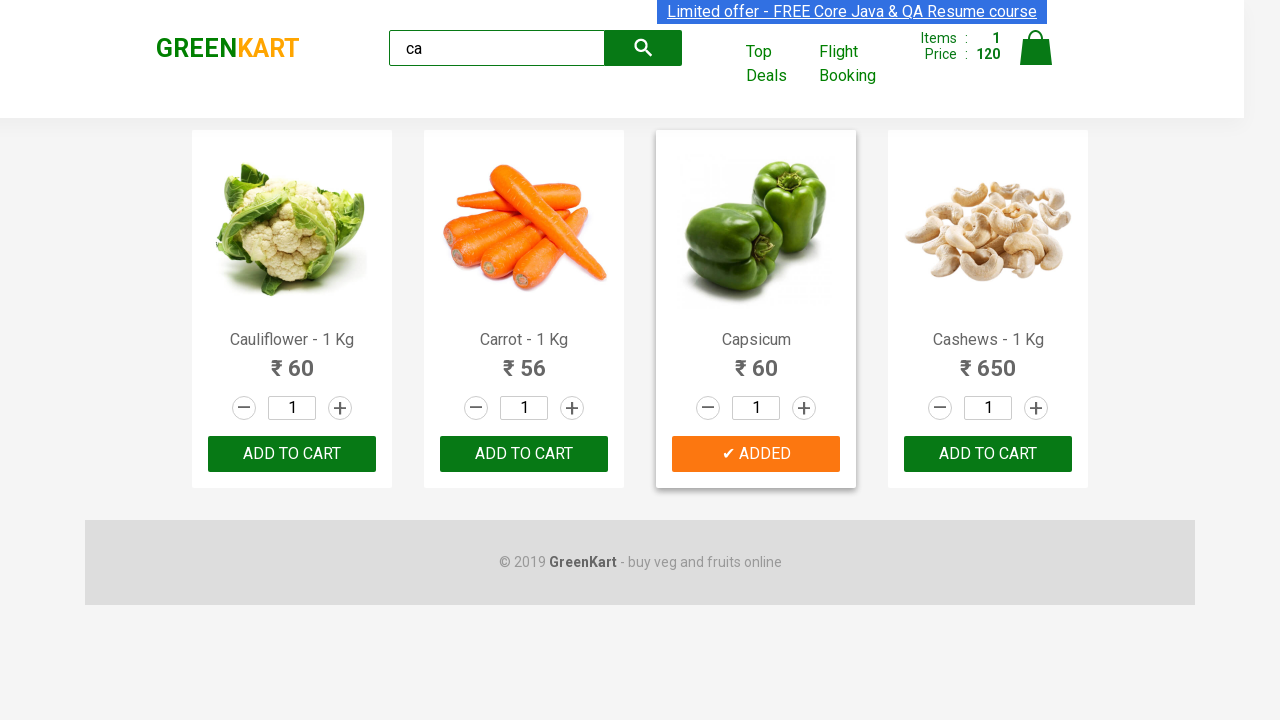

Retrieved product name: Capsicum
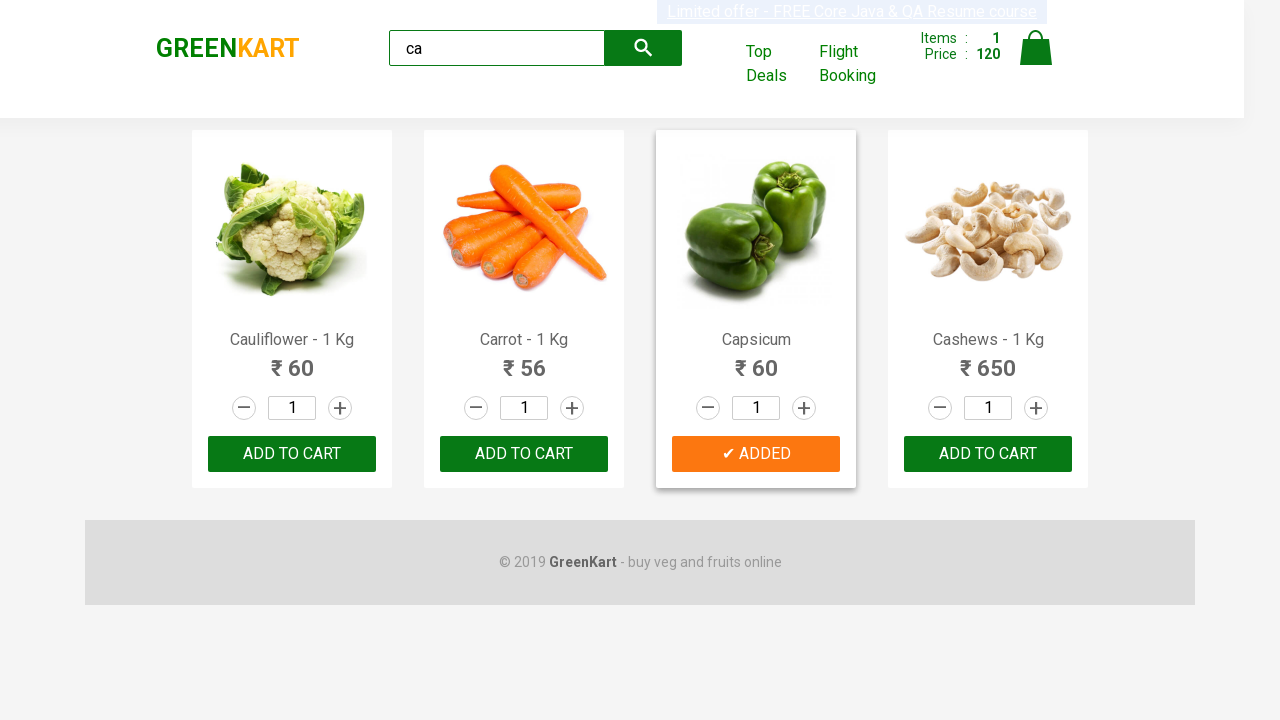

Retrieved product name: Cashews - 1 Kg
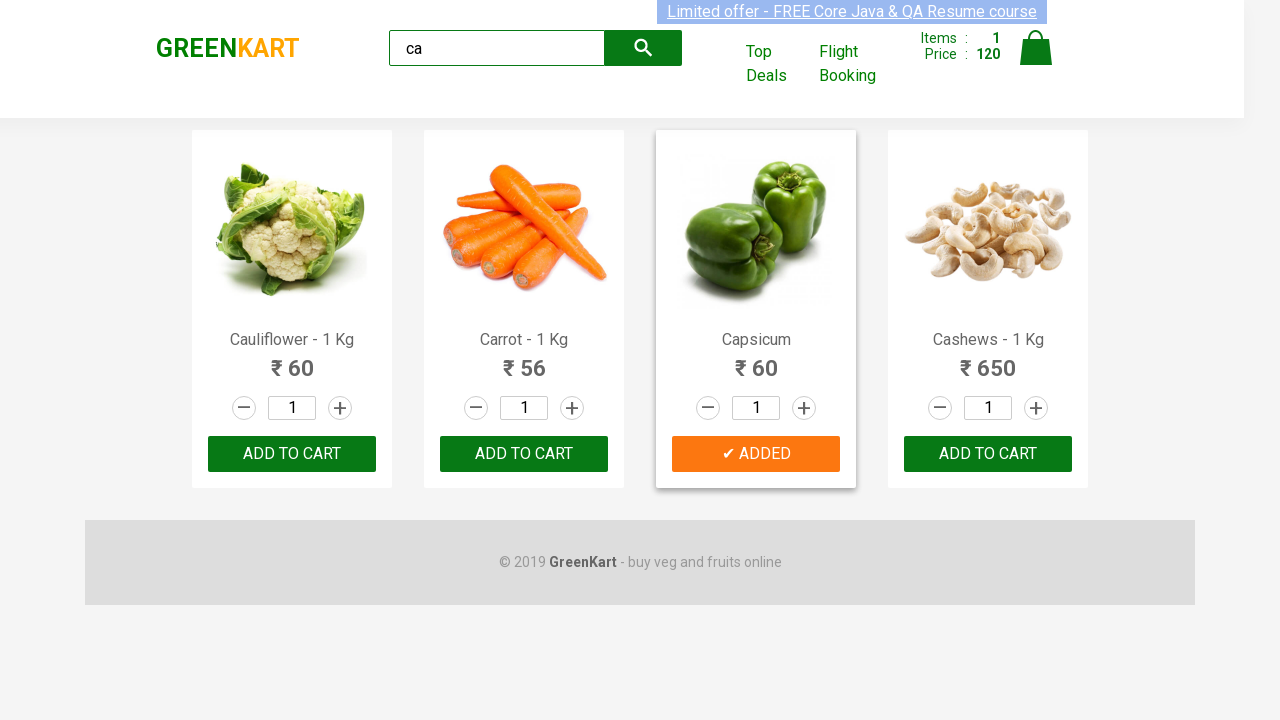

Found Cashews product and clicked add to cart button at (988, 454) on .products .product >> nth=3 >> button
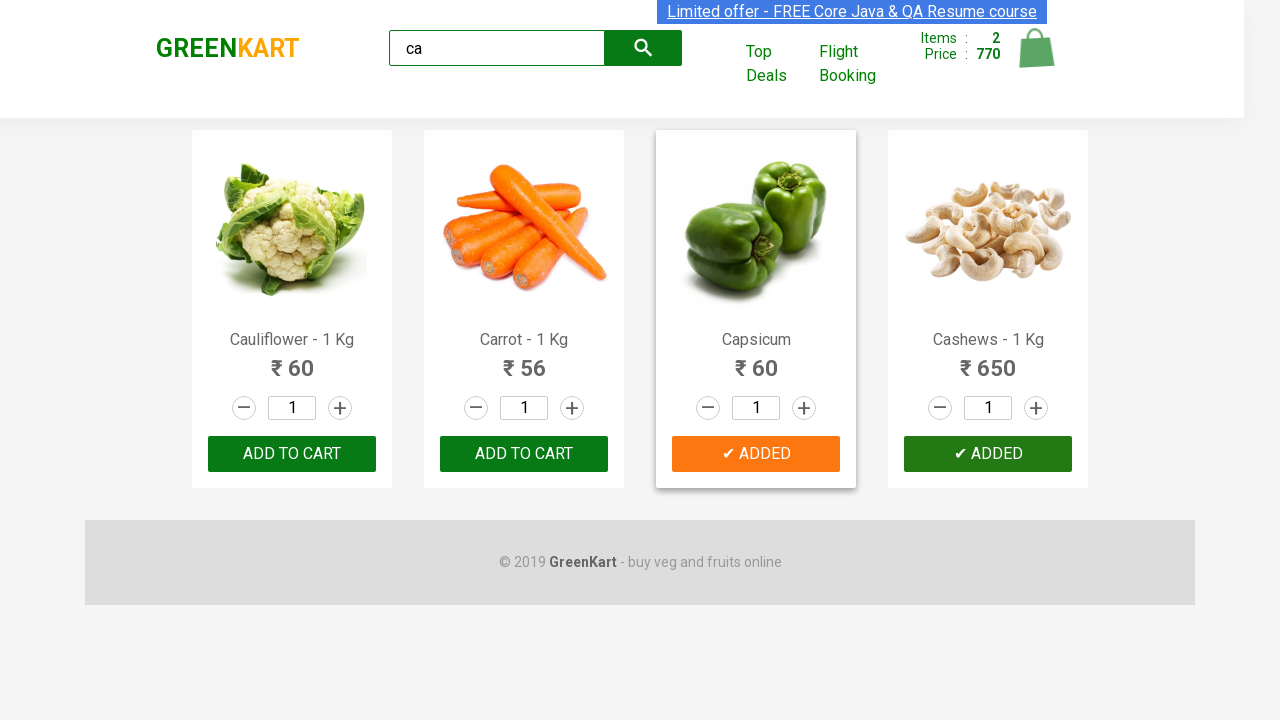

Located brand logo element
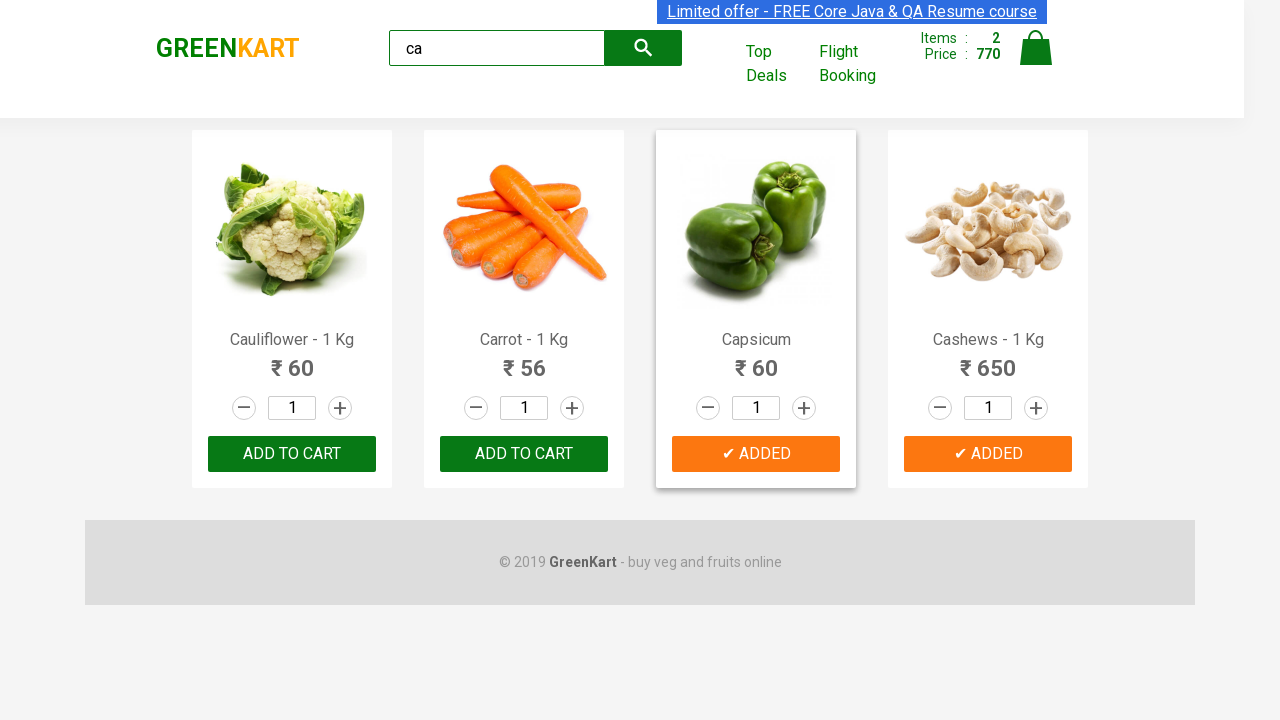

Verified brand logo displays 'GREENKART'
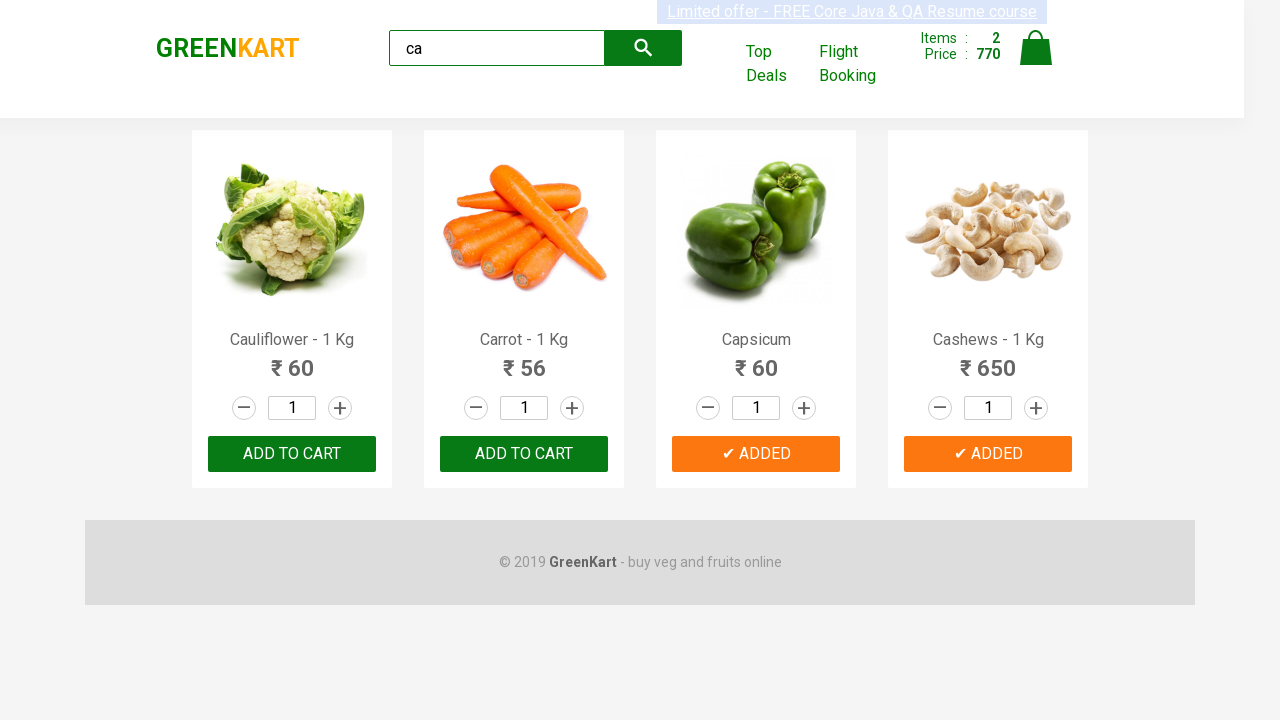

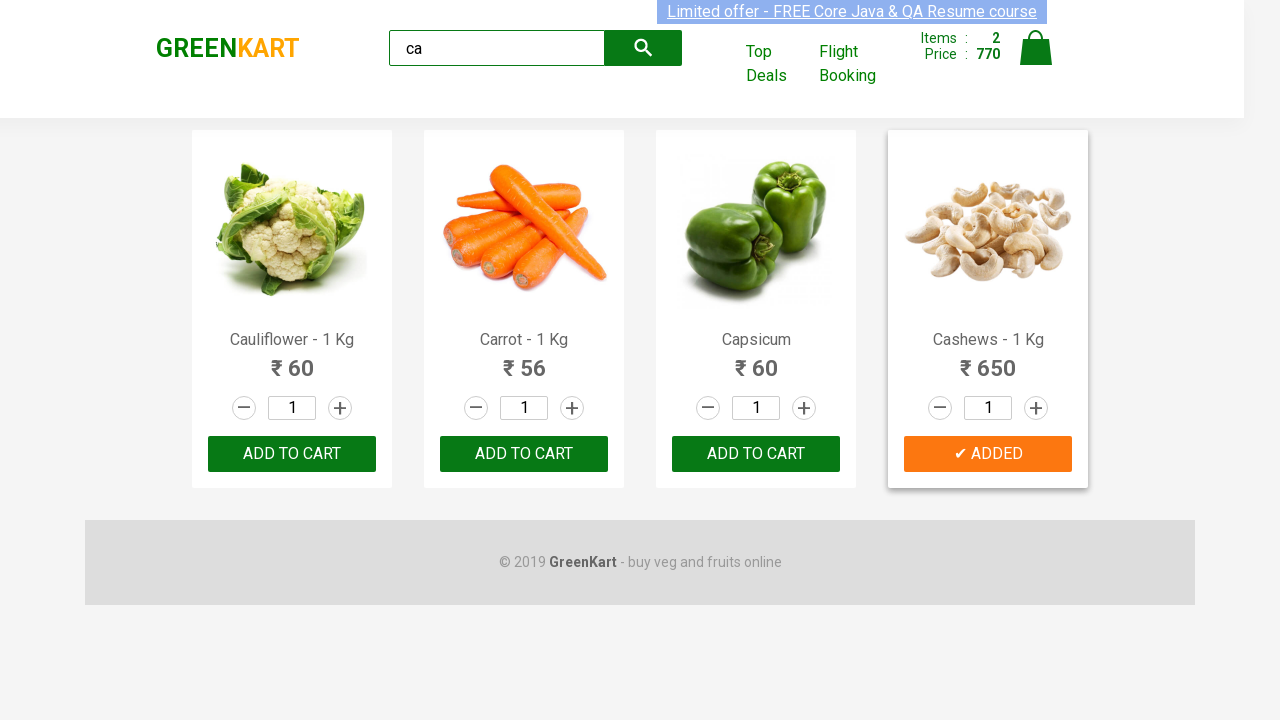